Navigates to Flipkart homepage and retrieves the page title

Starting URL: https://www.flipkart.com/

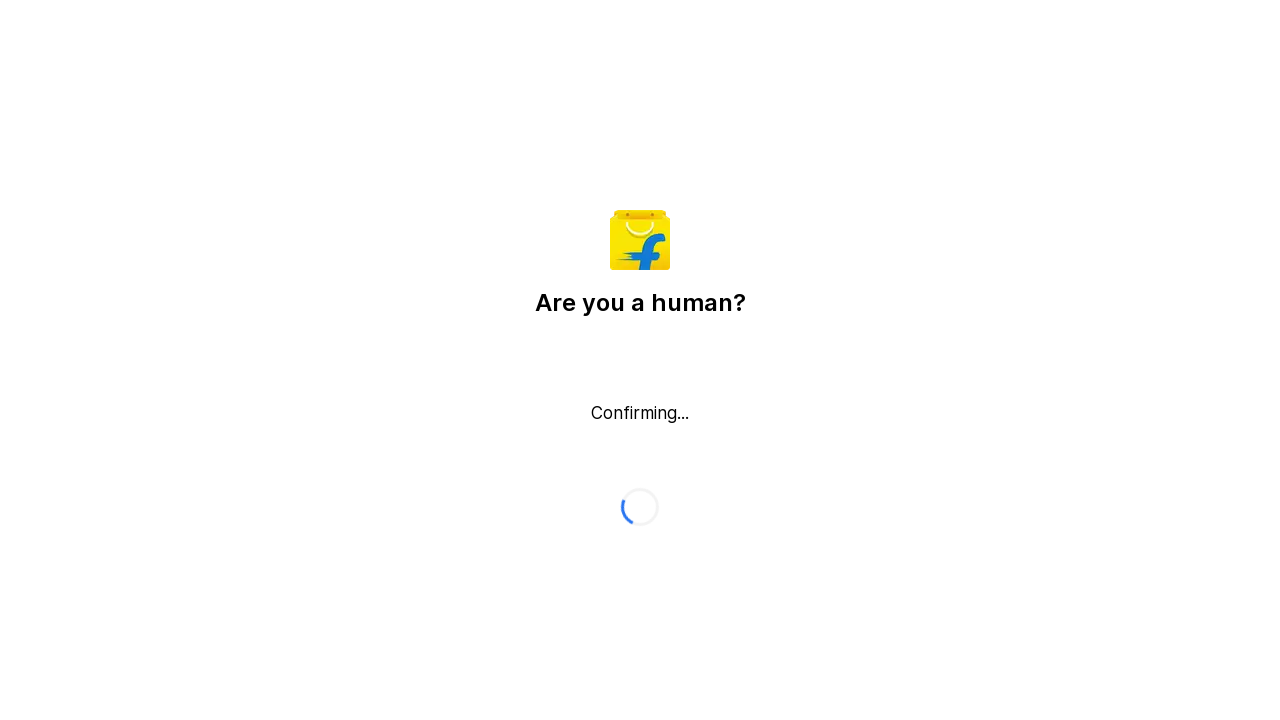

Navigated to Flipkart homepage
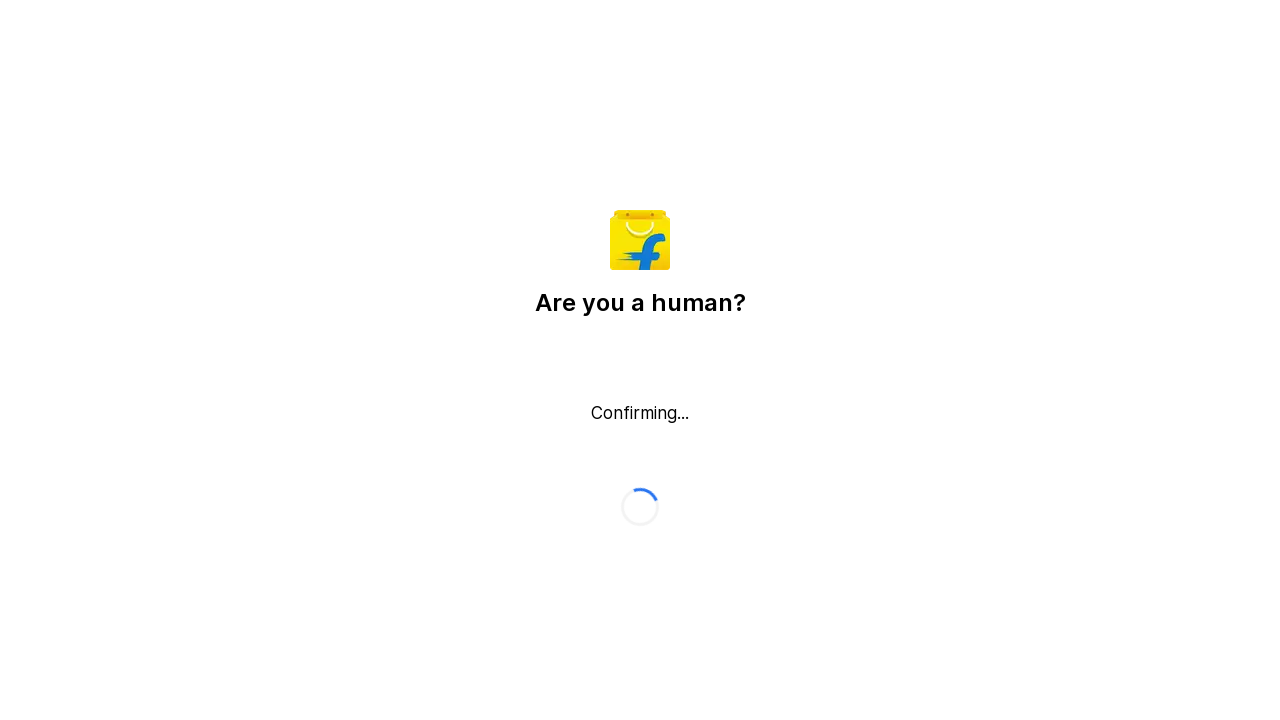

Retrieved page title: Flipkart reCAPTCHA
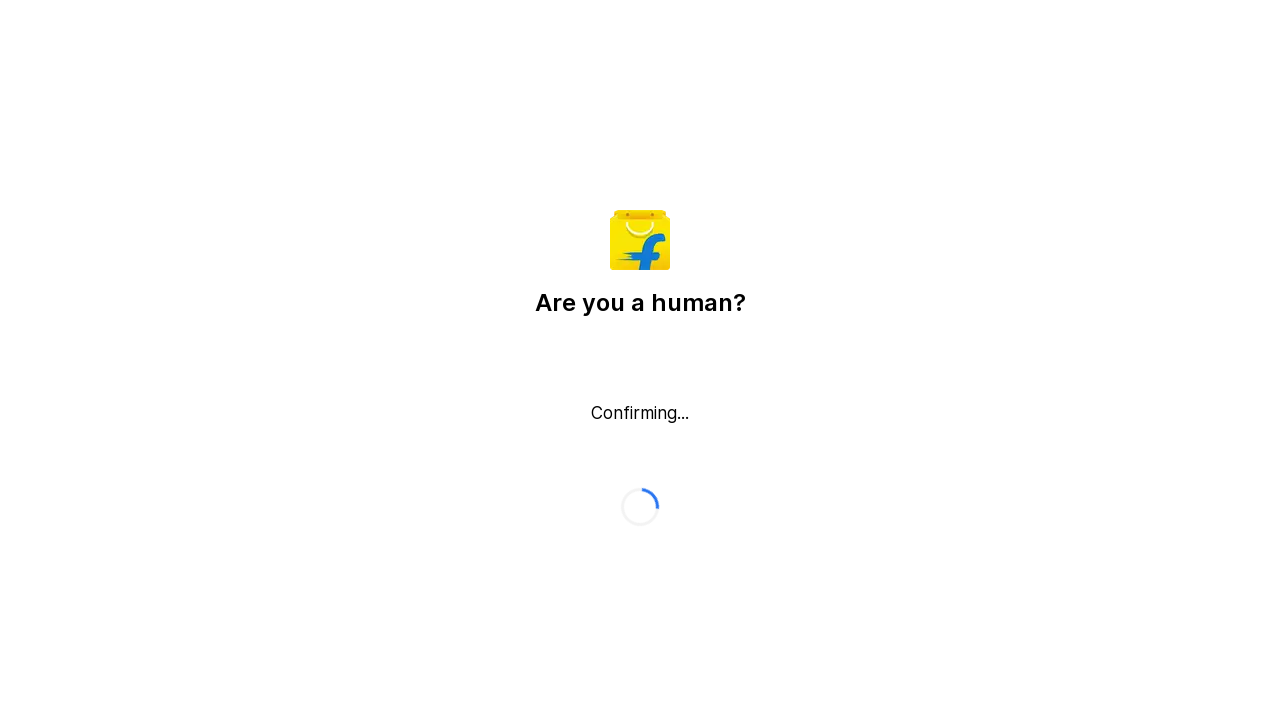

Printed page title to console
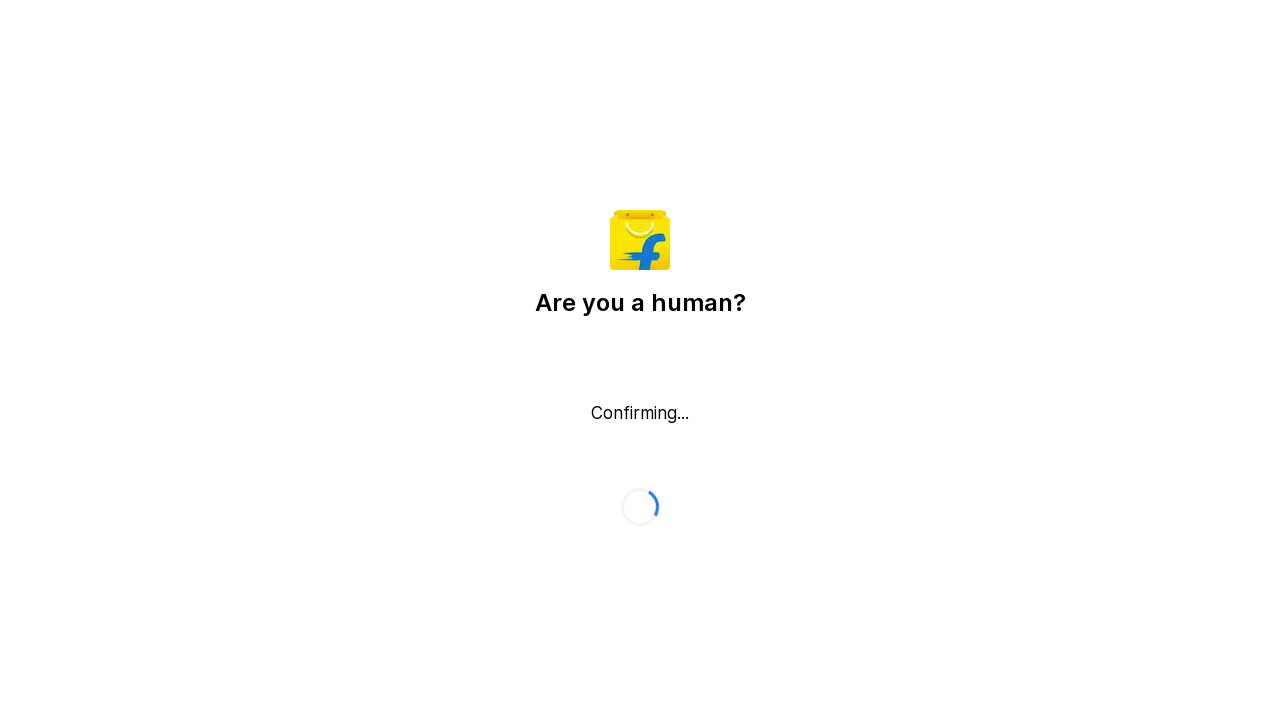

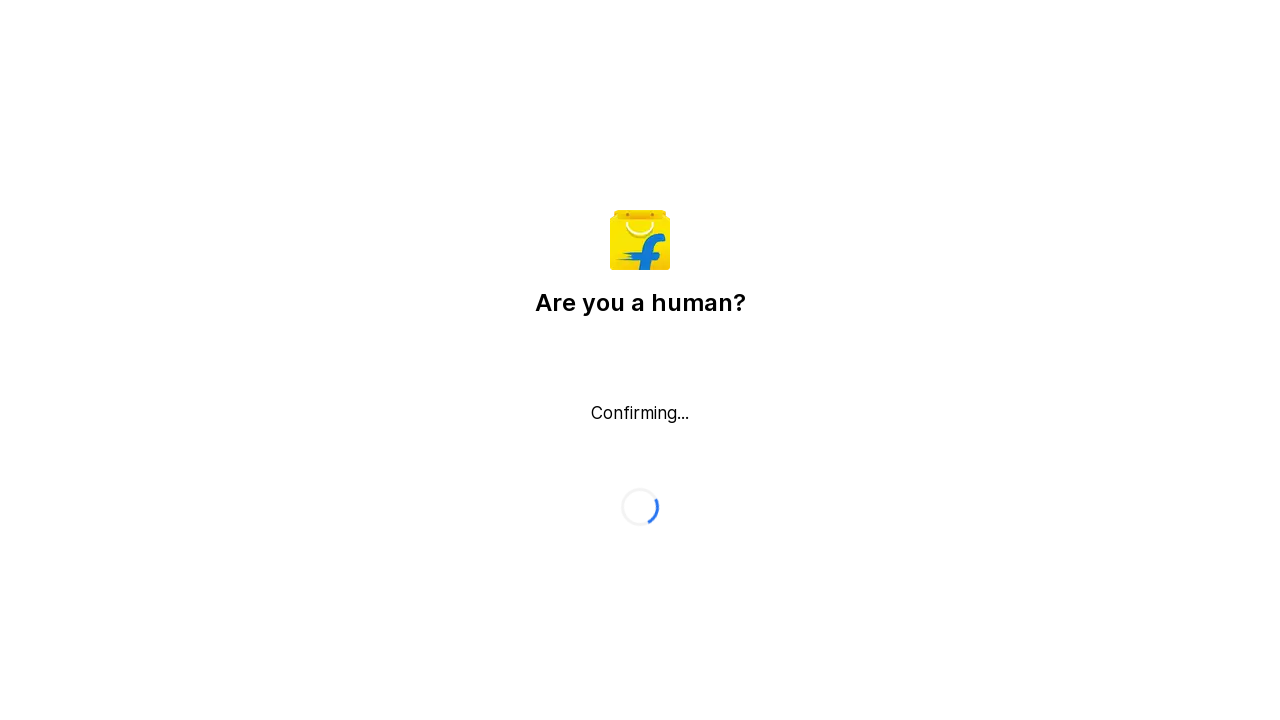